Tests completing a web form by filling in personal information, selecting radio buttons, checkboxes, dropdown, and submitting the form

Starting URL: https://formy-project.herokuapp.com/

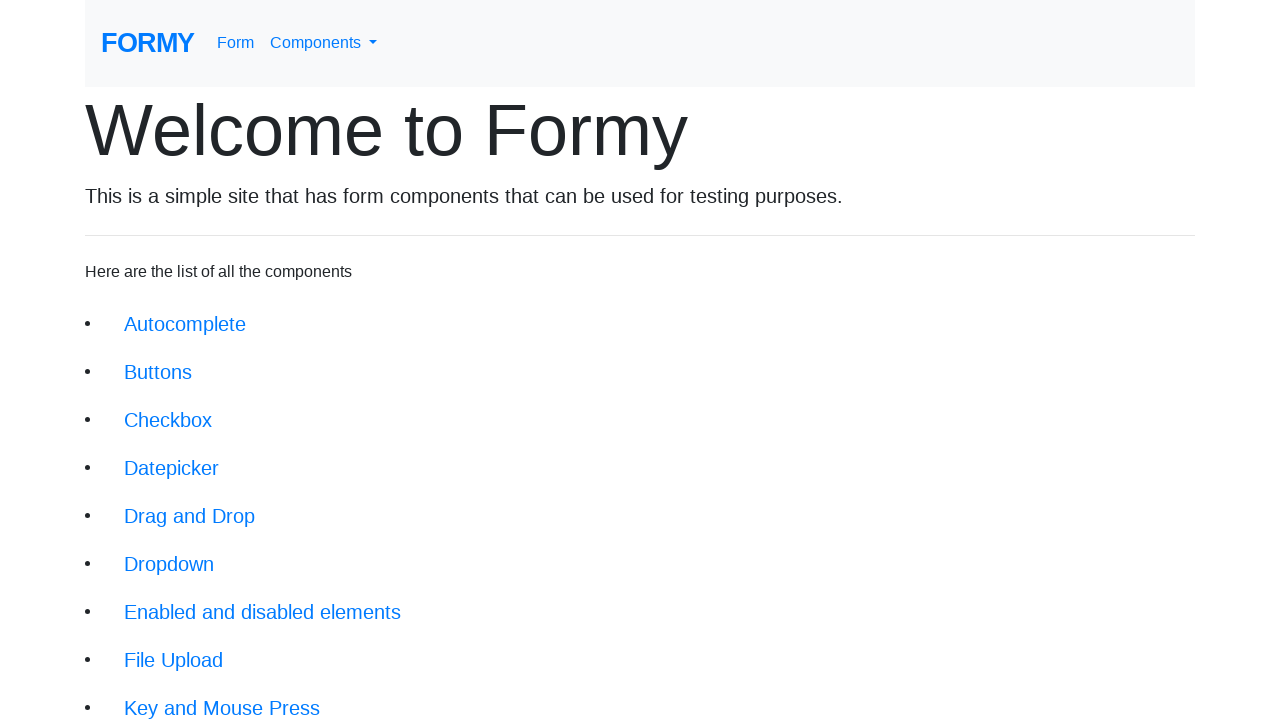

Clicked link to navigate to form page at (216, 696) on xpath=//div/li/a[@href='/form']
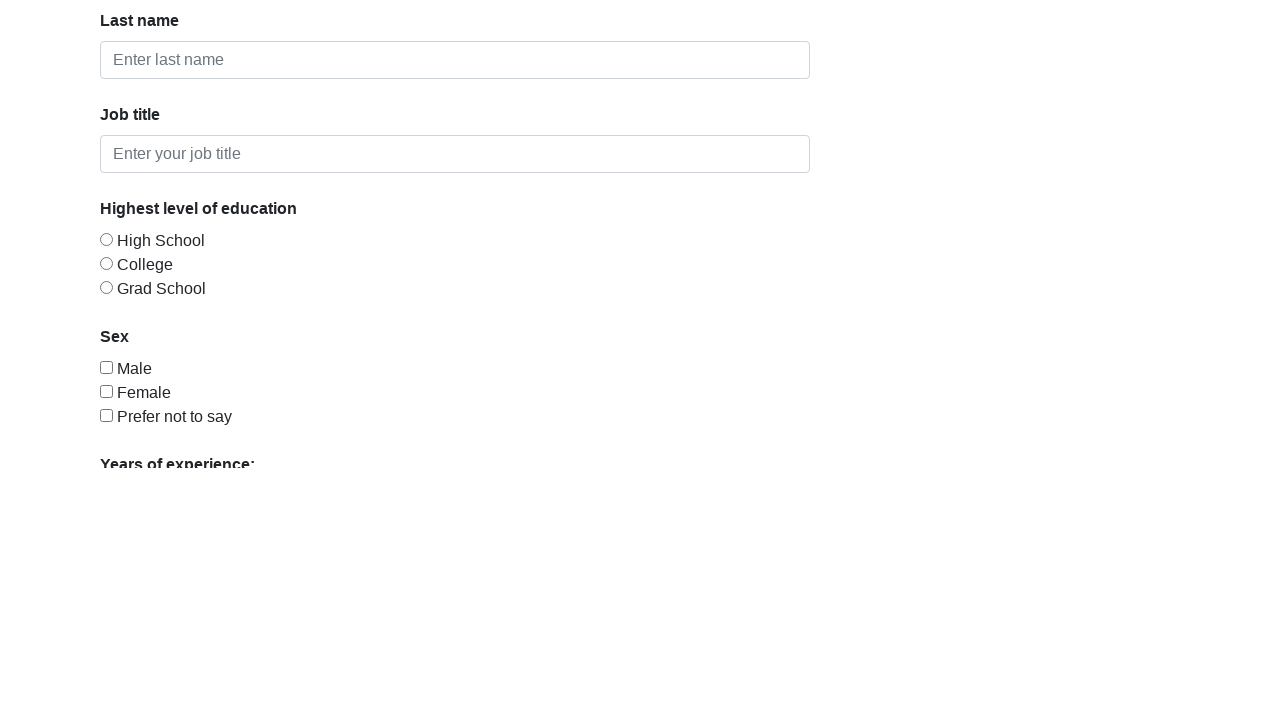

Filled in first name field with 'John' on #first-name
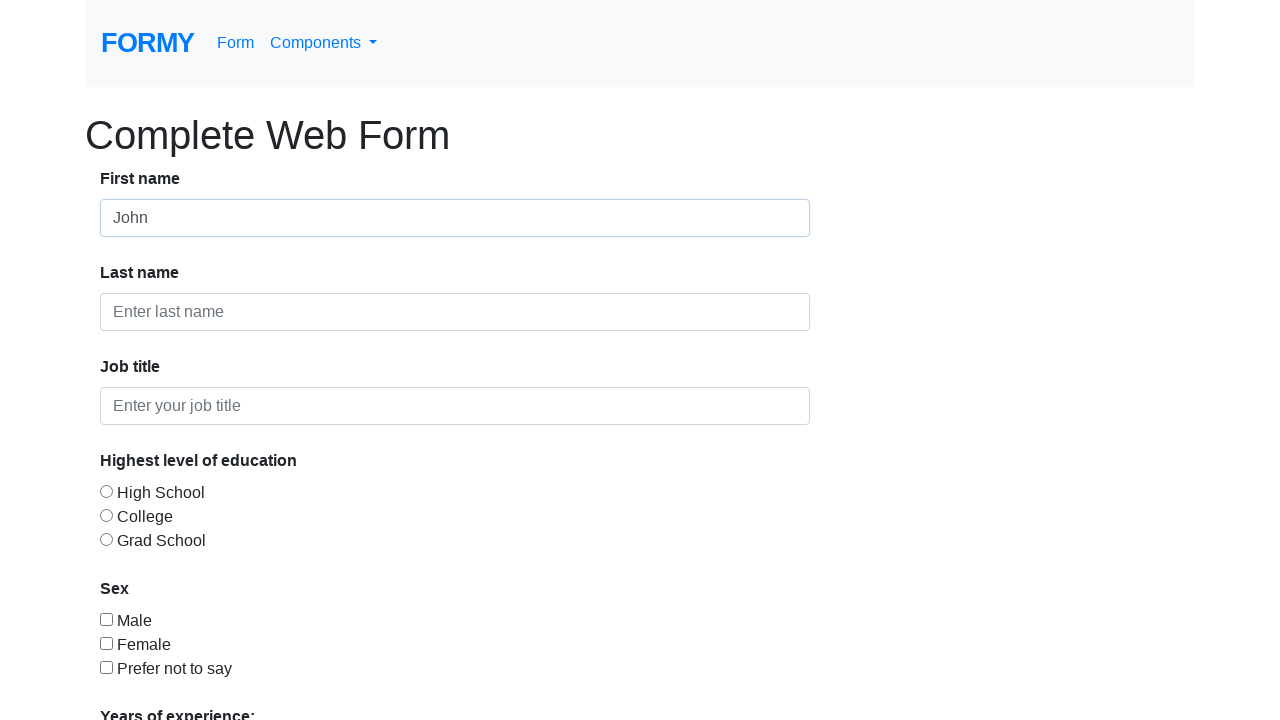

Filled in last name field with 'Doe' on #last-name
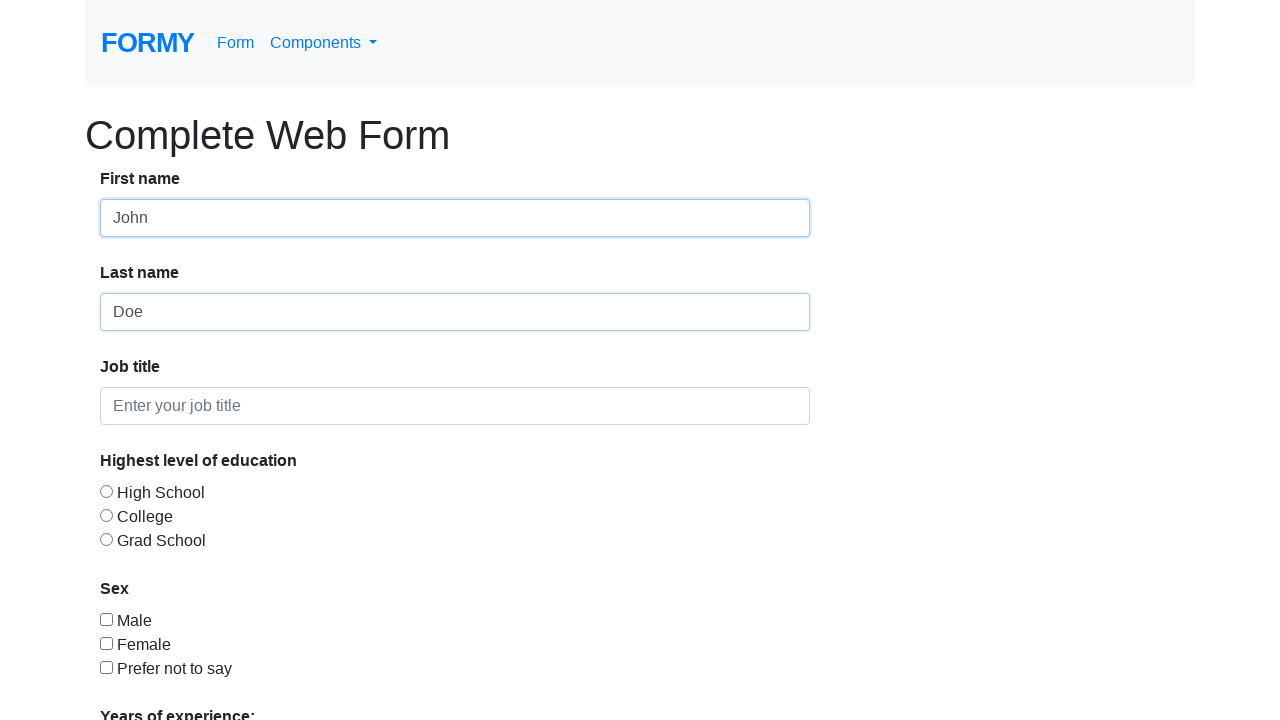

Filled in job title field with 'Unemployed' on #job-title
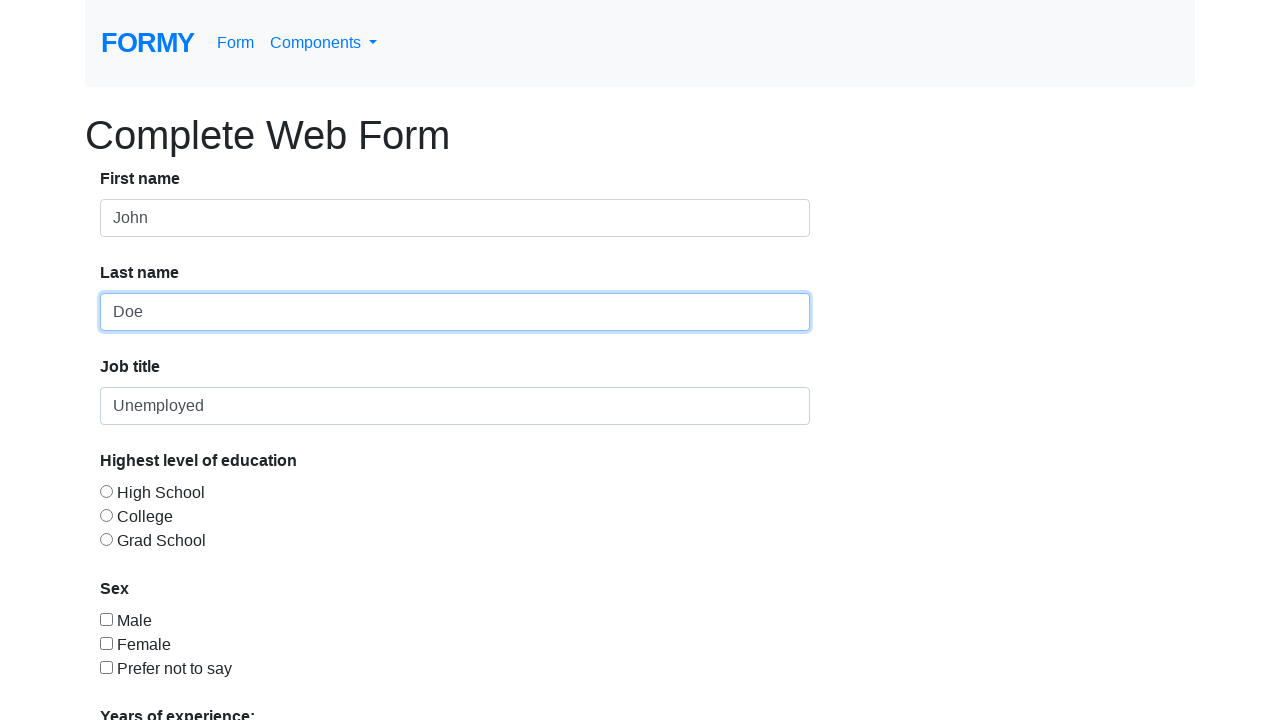

Selected education radio button option 3 at (106, 539) on #radio-button-3
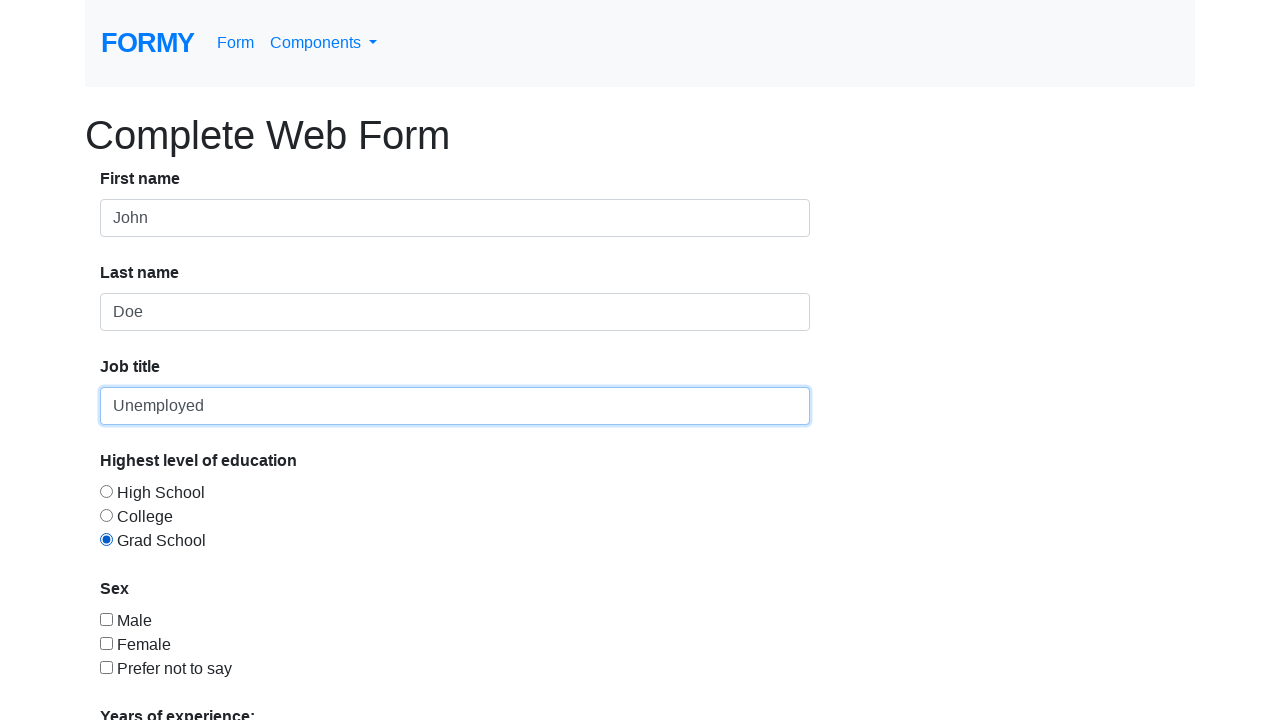

Checked checkbox option 3 at (106, 667) on #checkbox-3
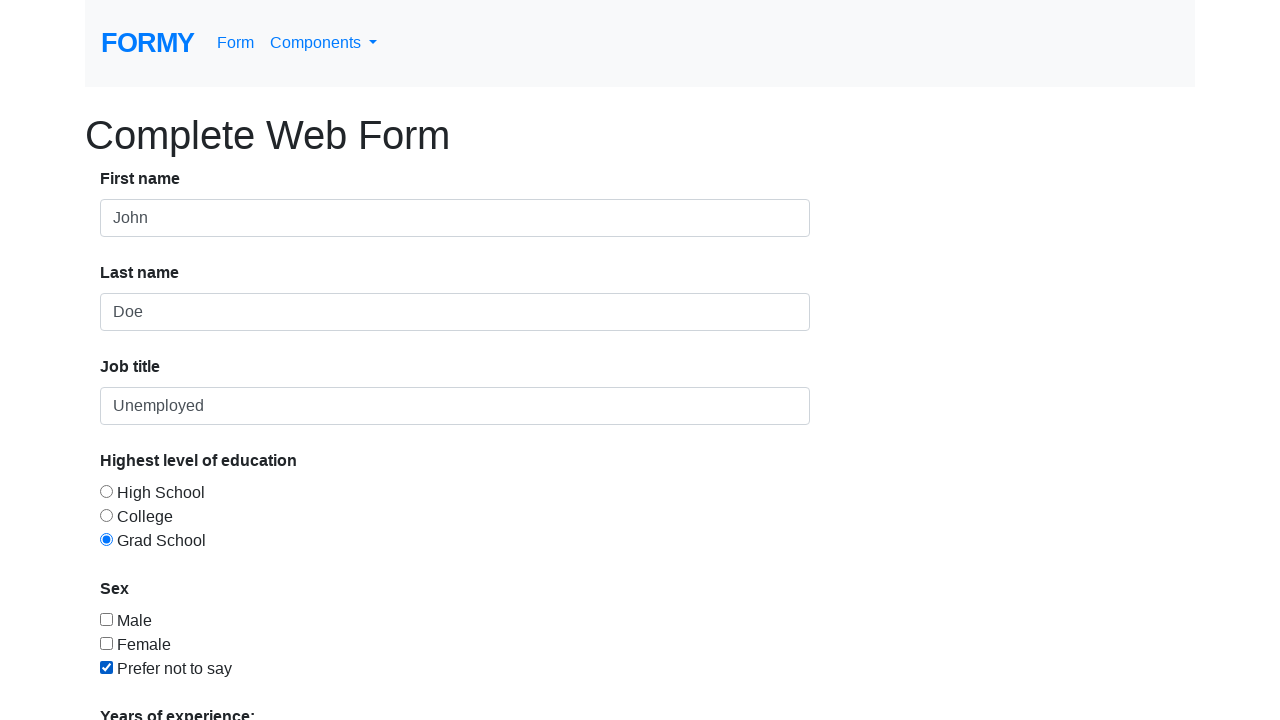

Selected option 1 from dropdown menu on #select-menu
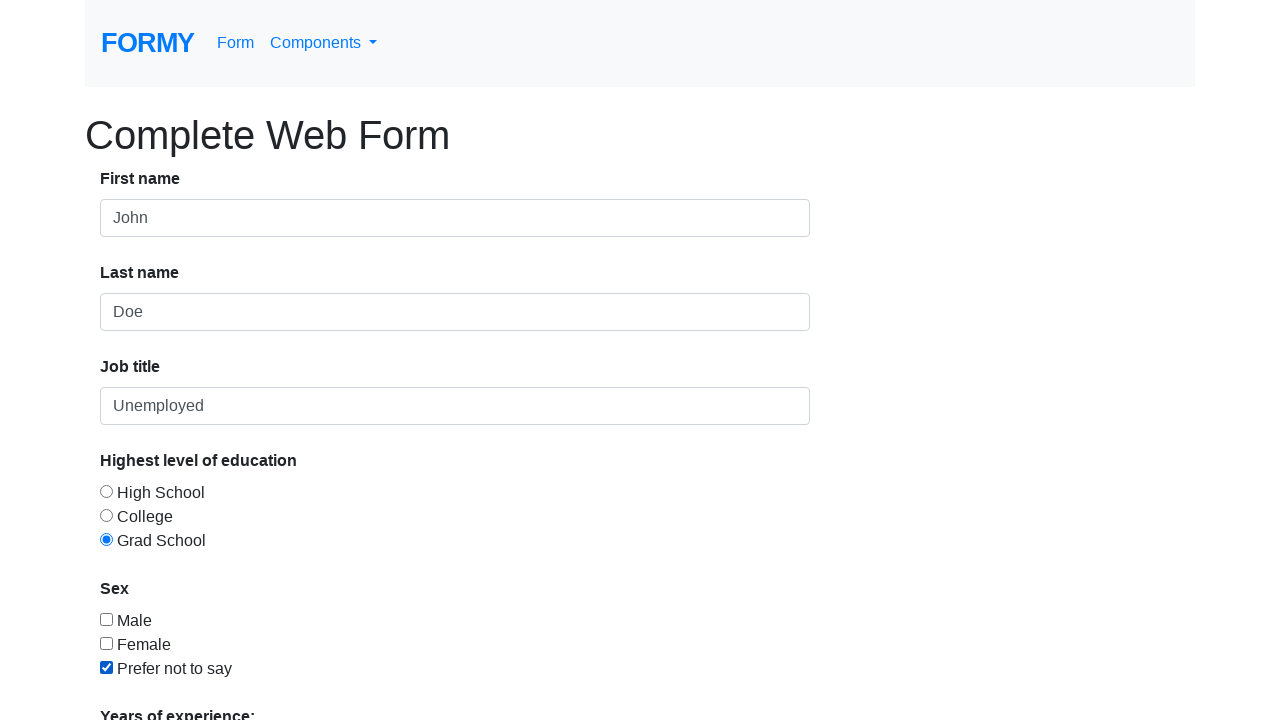

Clicked submit button to submit the form at (148, 680) on xpath=//div/a[@href='/thanks']
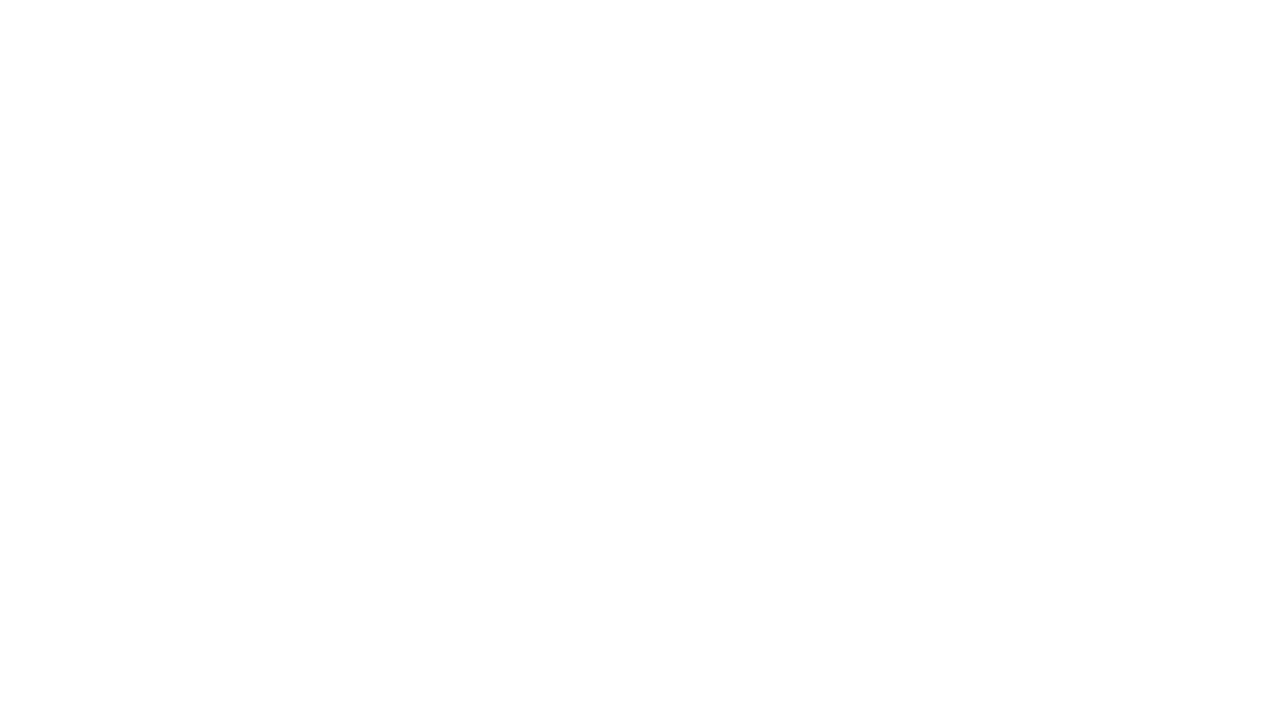

Form submission successful - success alert appeared
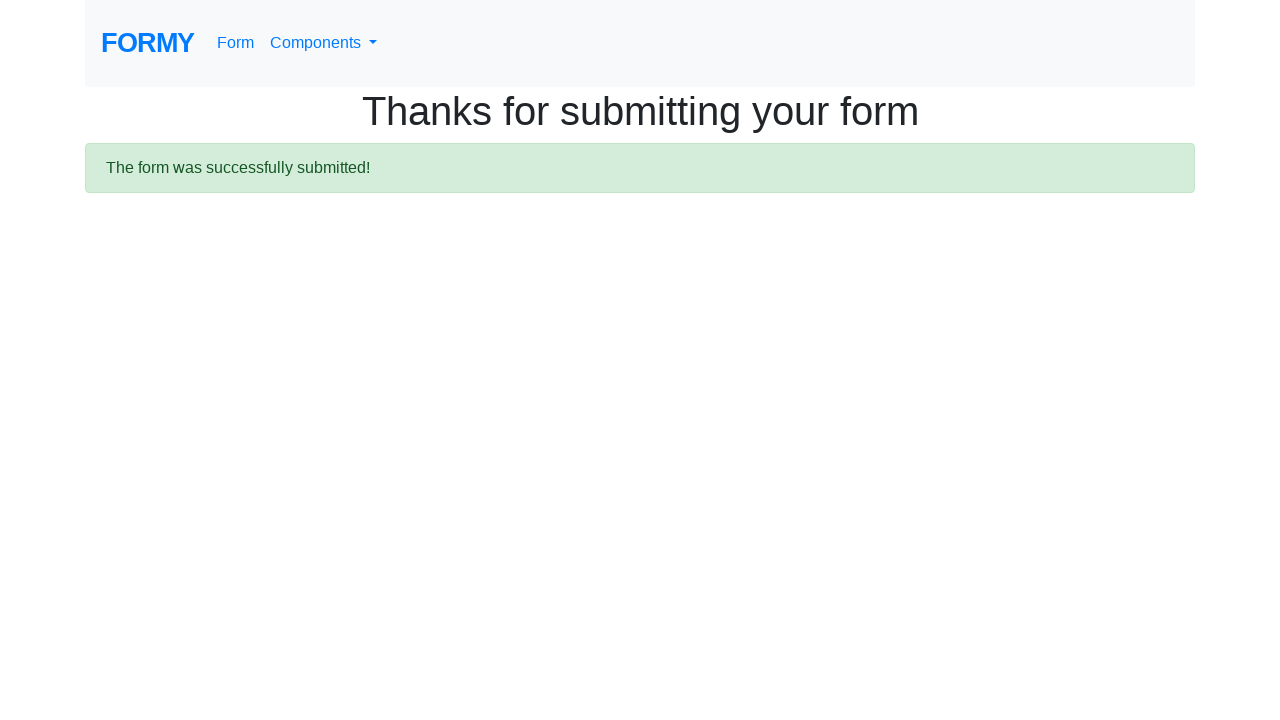

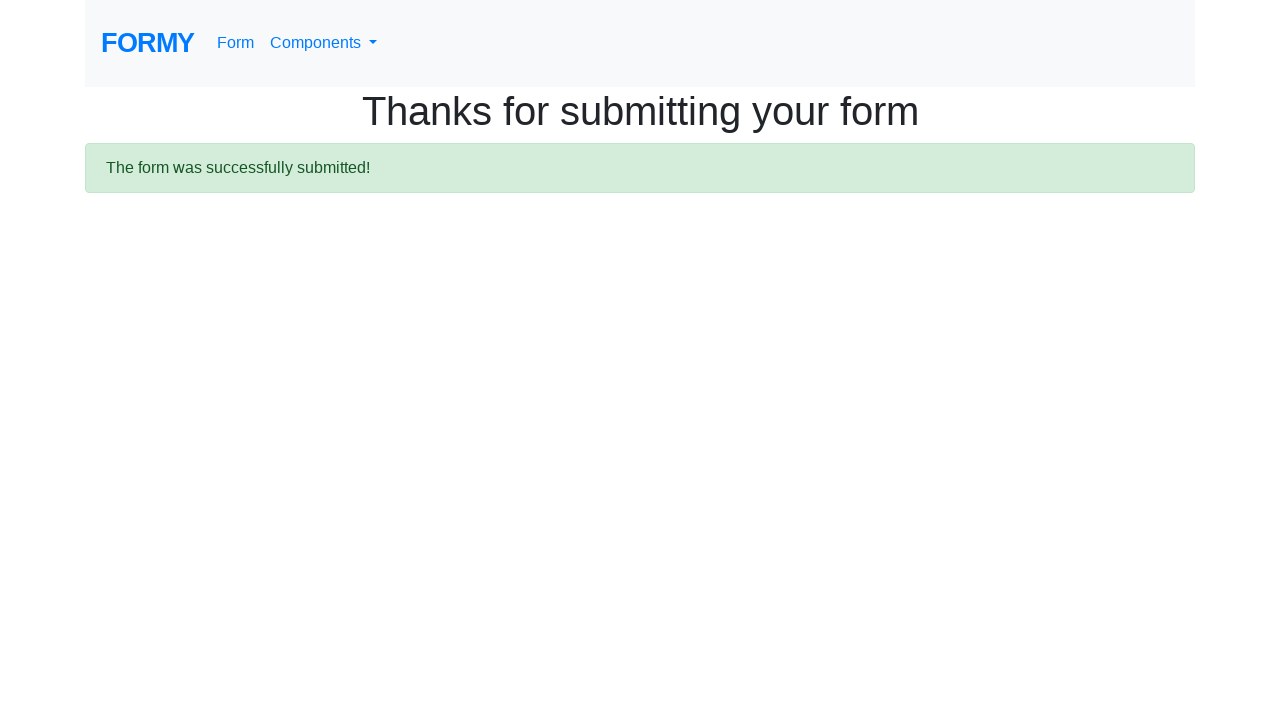